Tests HTTP request by navigating to httpbin.org/get endpoint and verifying the response body contains the expected URL

Starting URL: https://httpbin.org/get

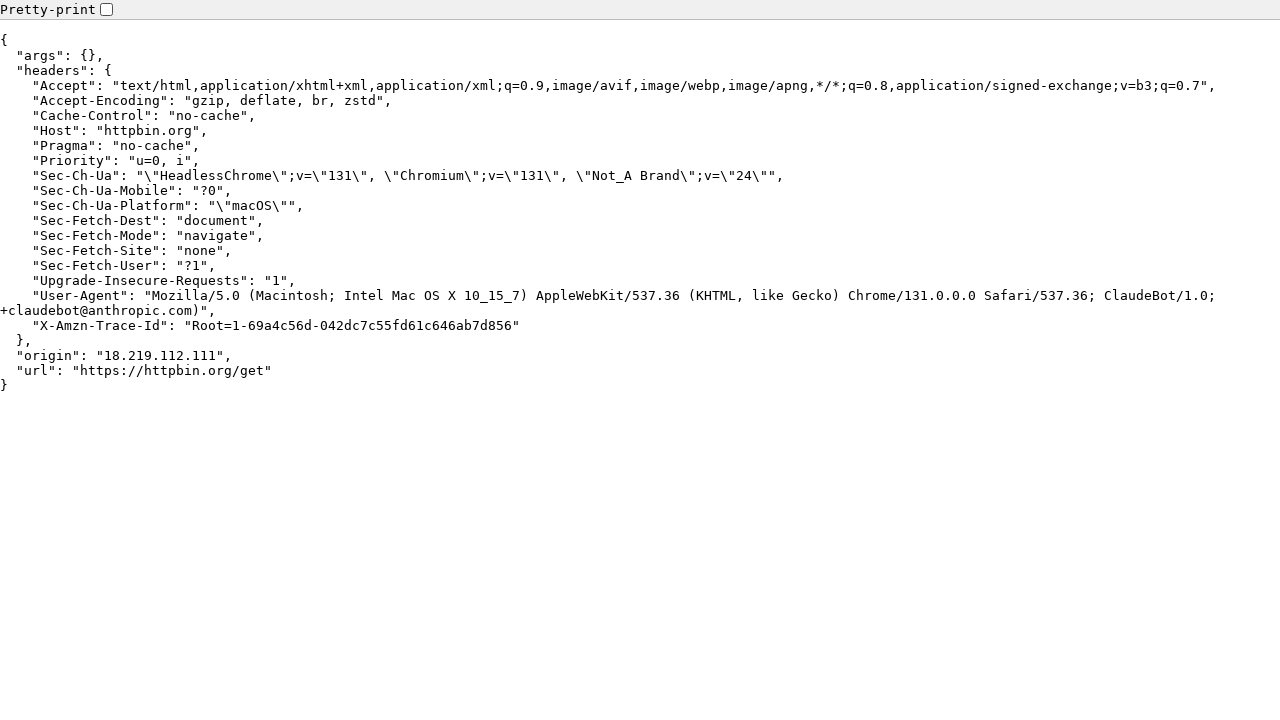

Navigated to https://httpbin.org/get endpoint
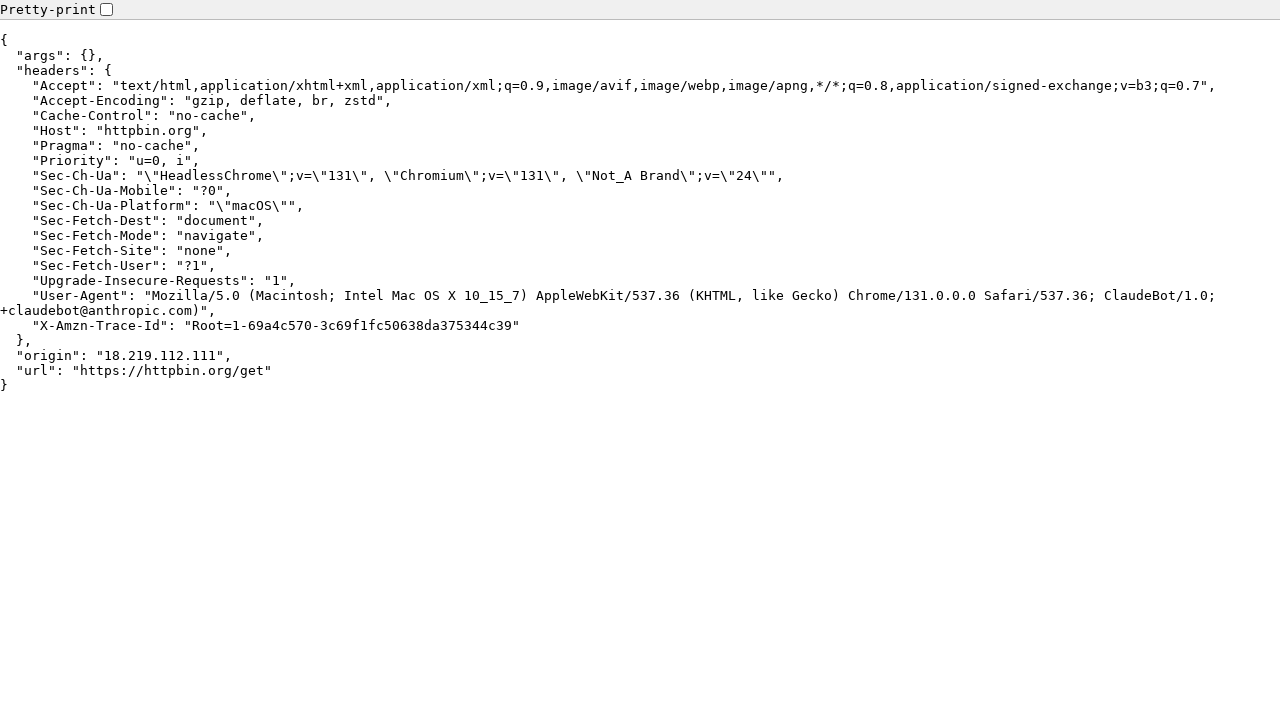

Response body loaded and ready
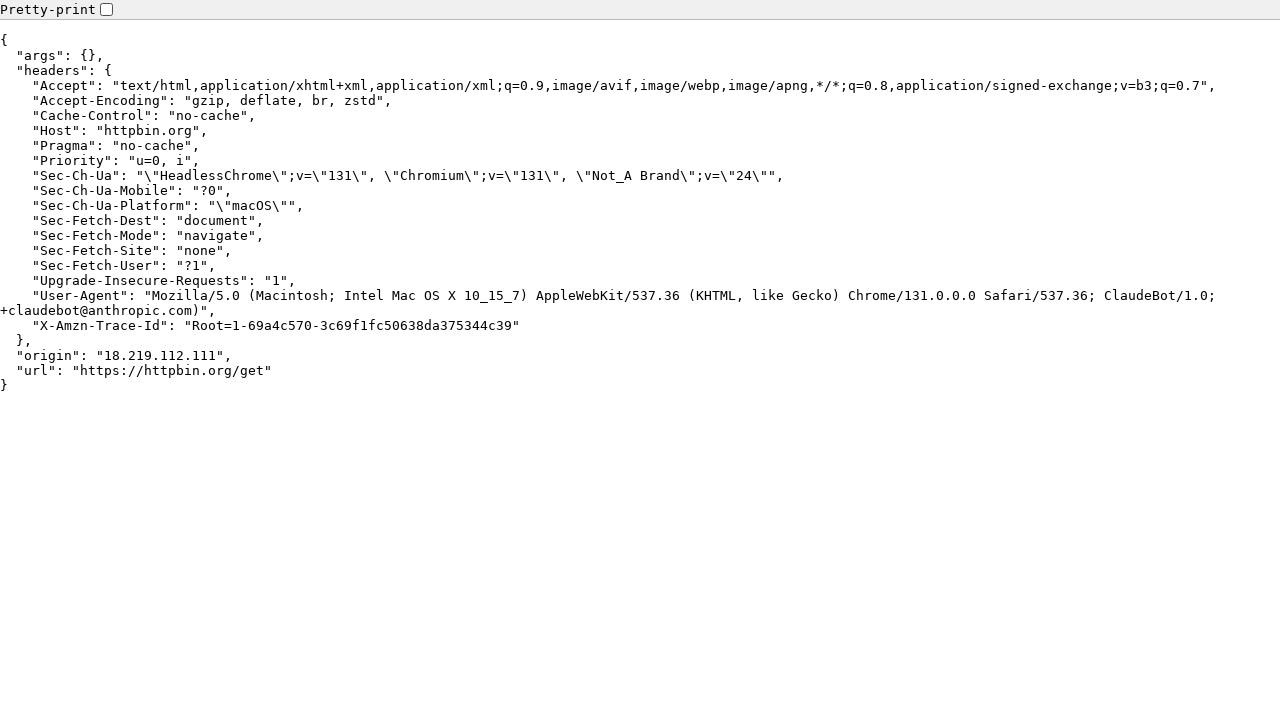

Retrieved body text content
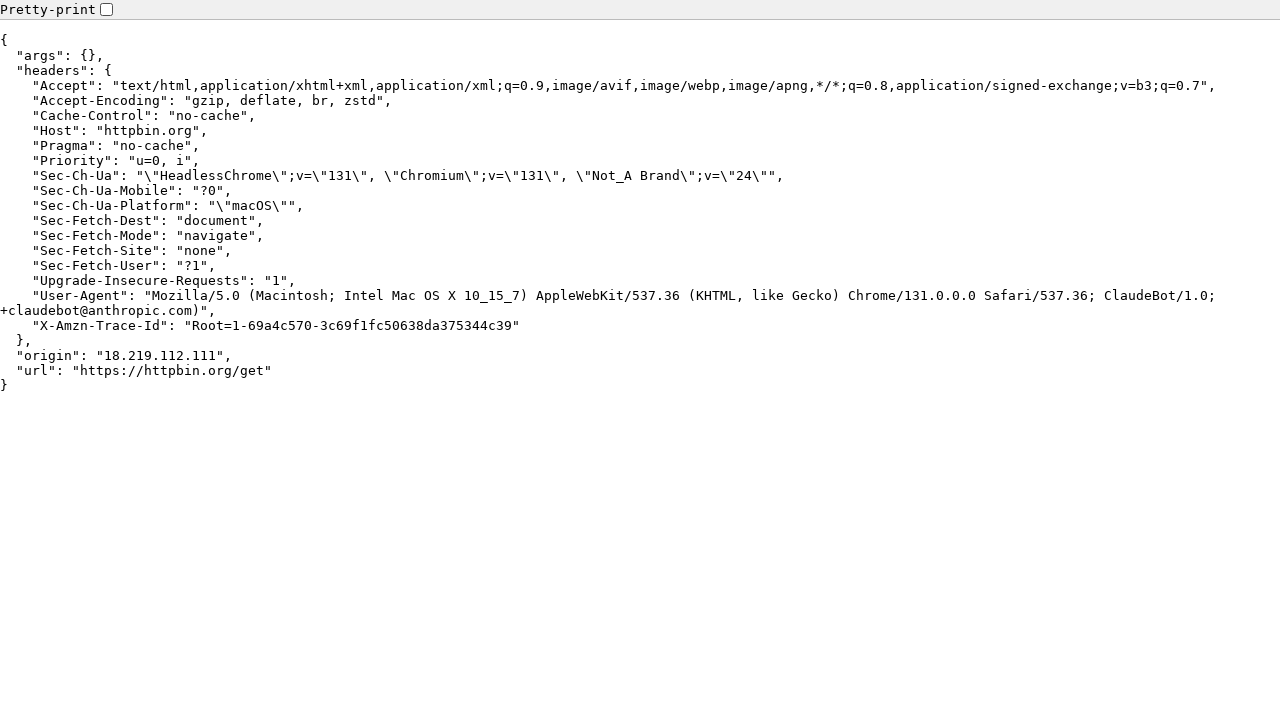

Verified response body contains the expected URL
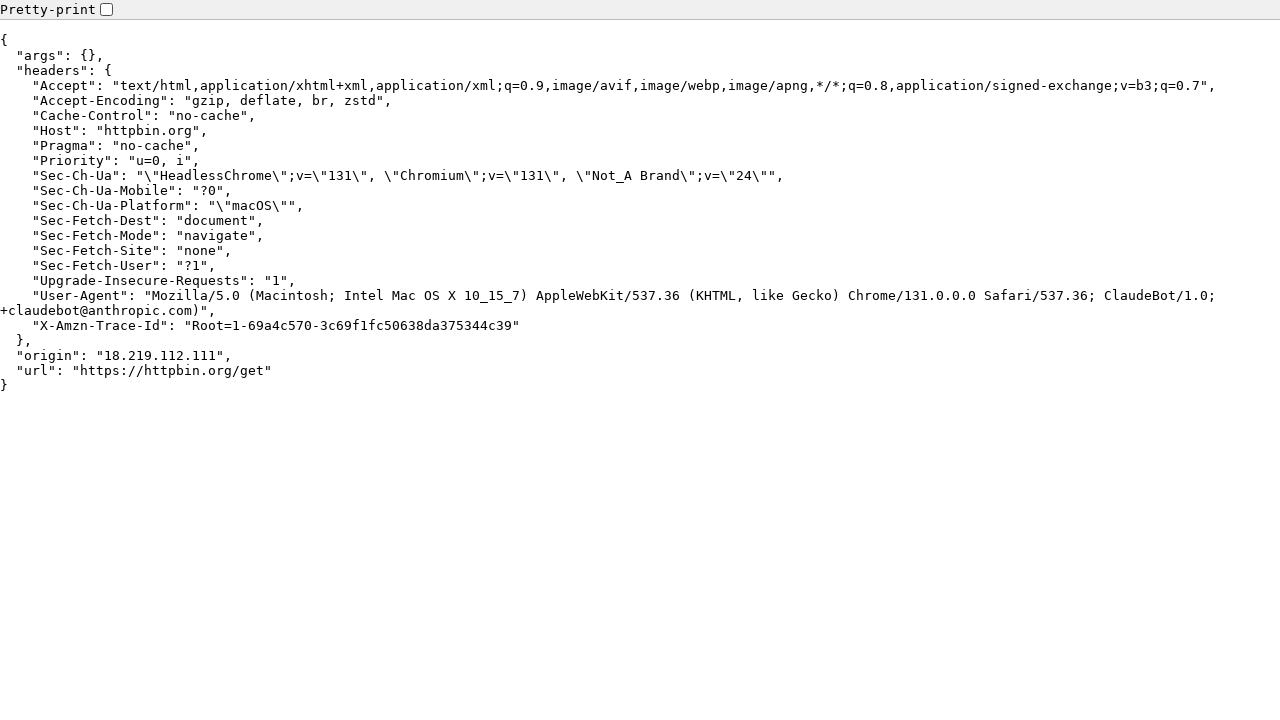

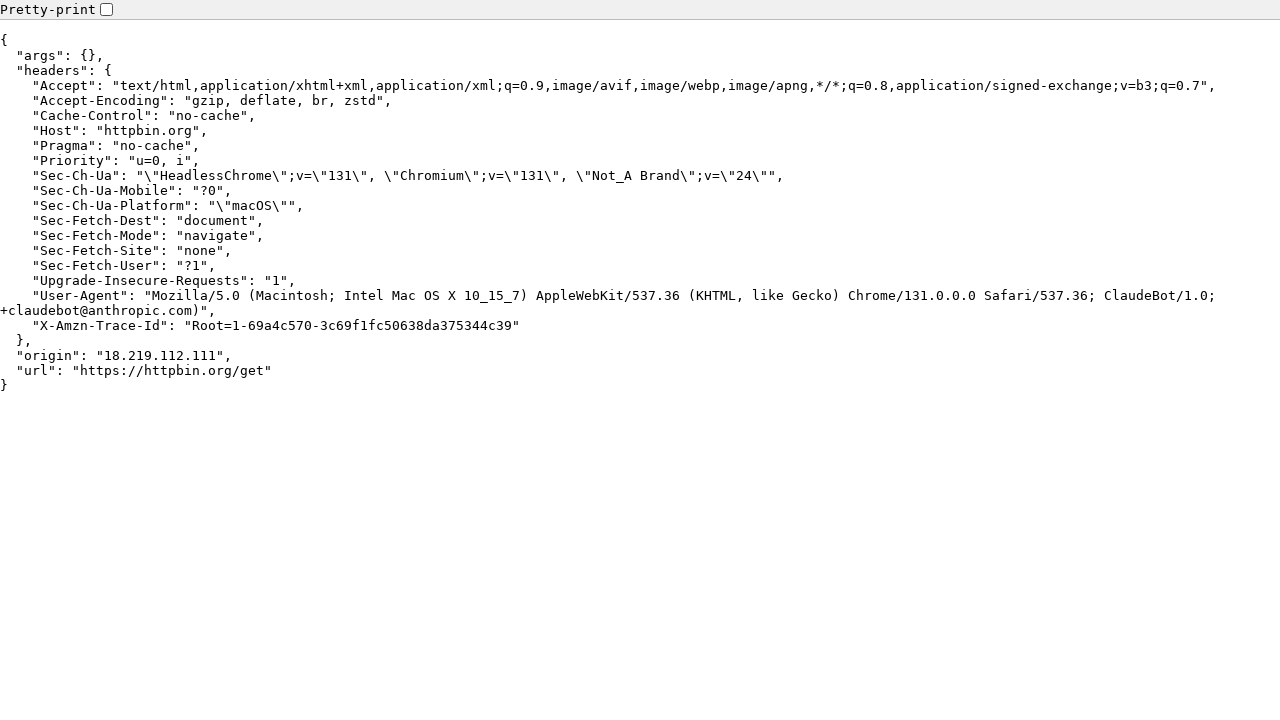